Tests JavaScript alert handling by clicking a button that triggers an alert, accepting the alert, and verifying the result message is displayed correctly on the page.

Starting URL: http://the-internet.herokuapp.com/javascript_alerts

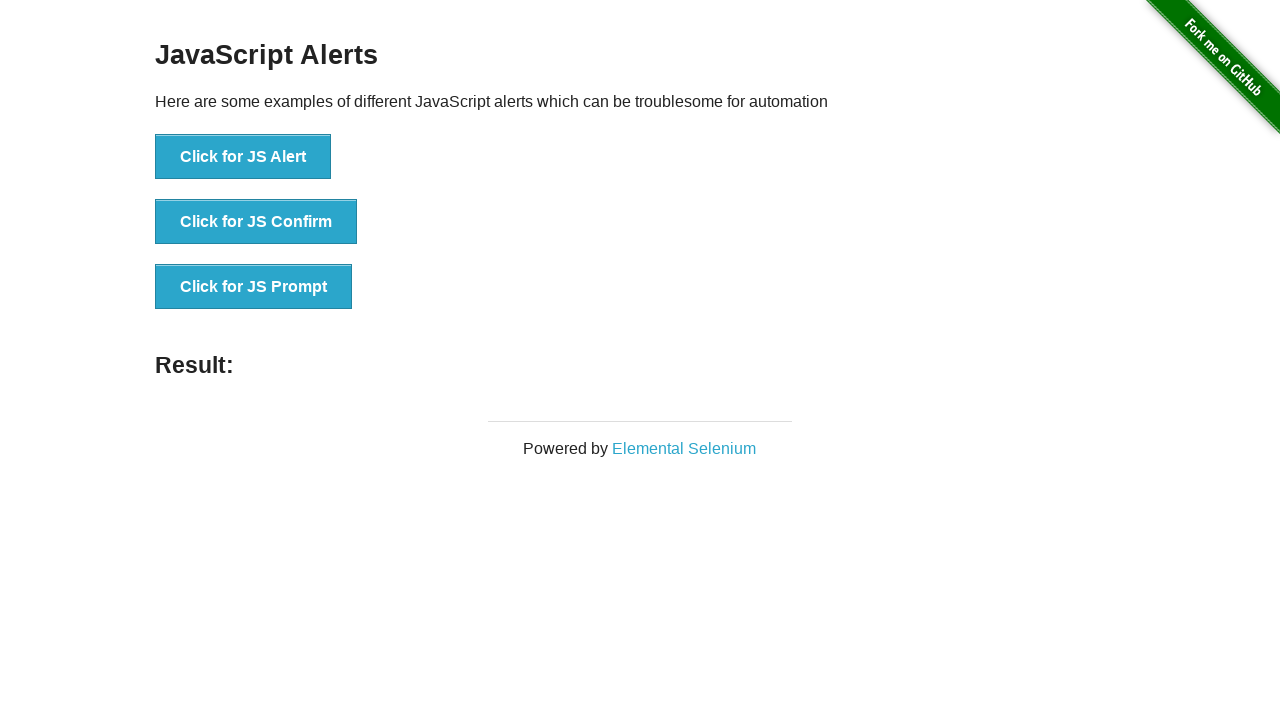

Clicked the first button to trigger JavaScript alert at (243, 157) on ul > li:nth-child(1) > button
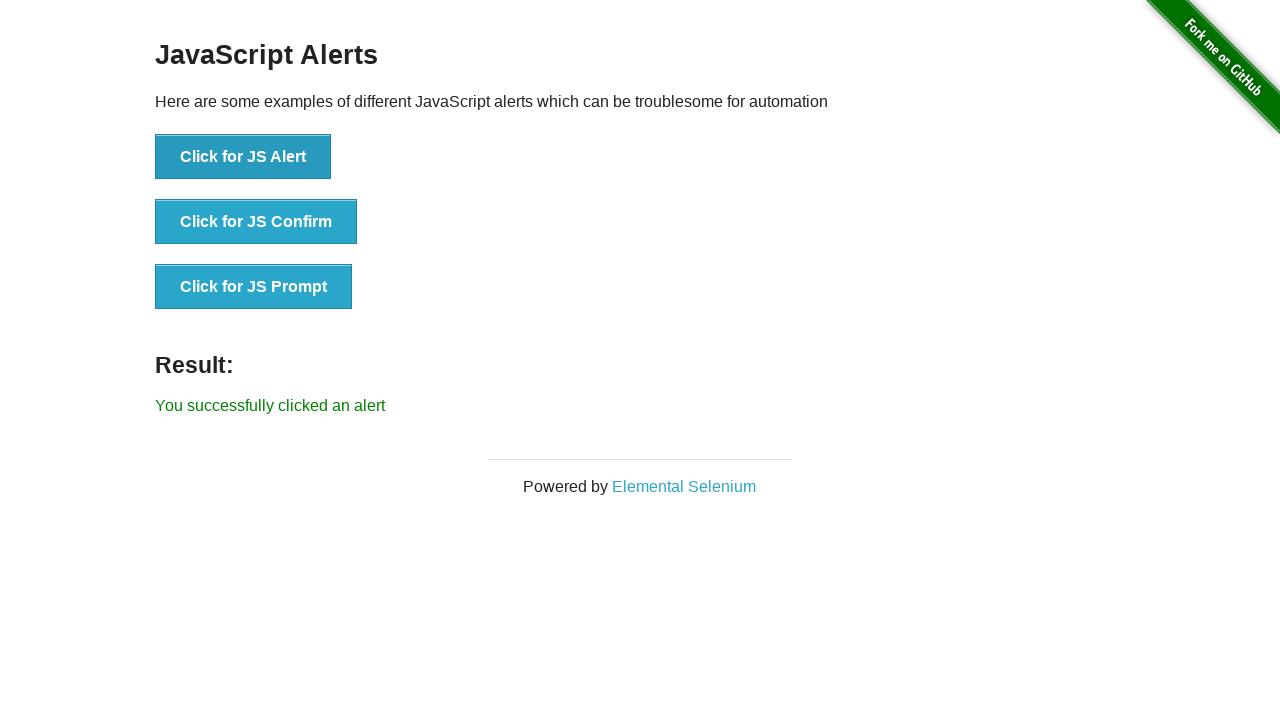

Set up dialog handler to accept alerts
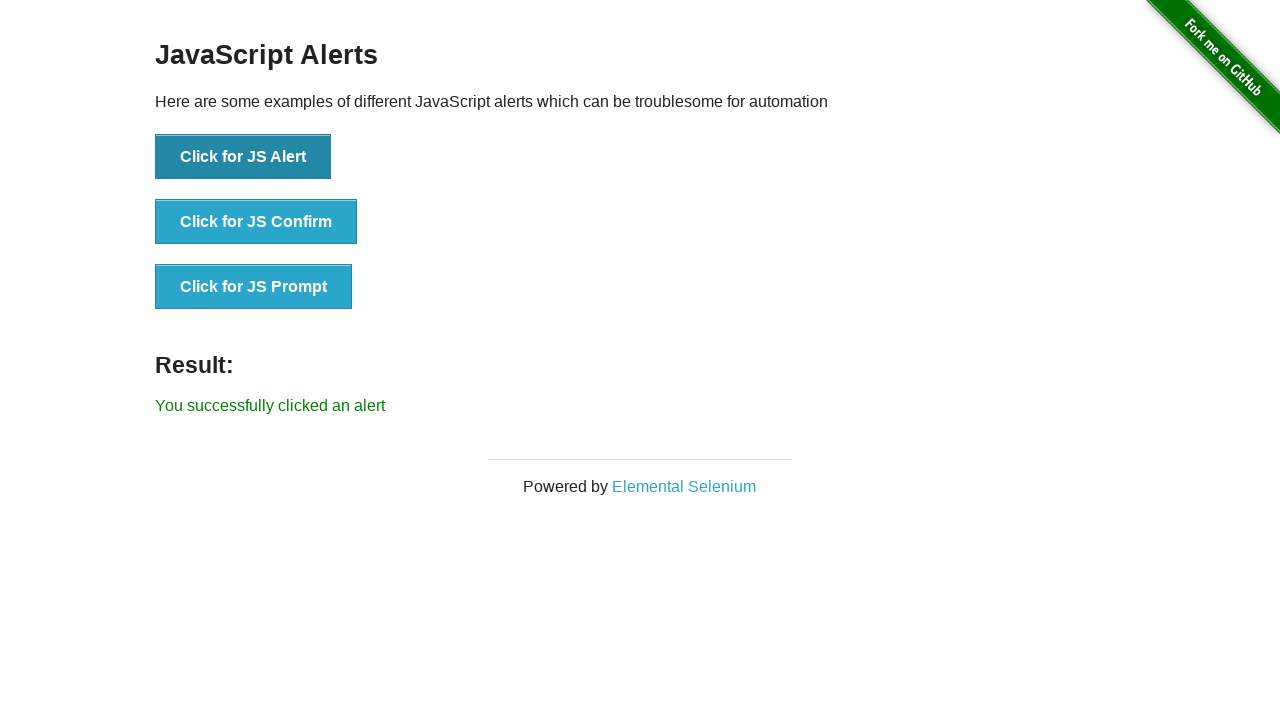

Waited 500ms for dialog handler to process
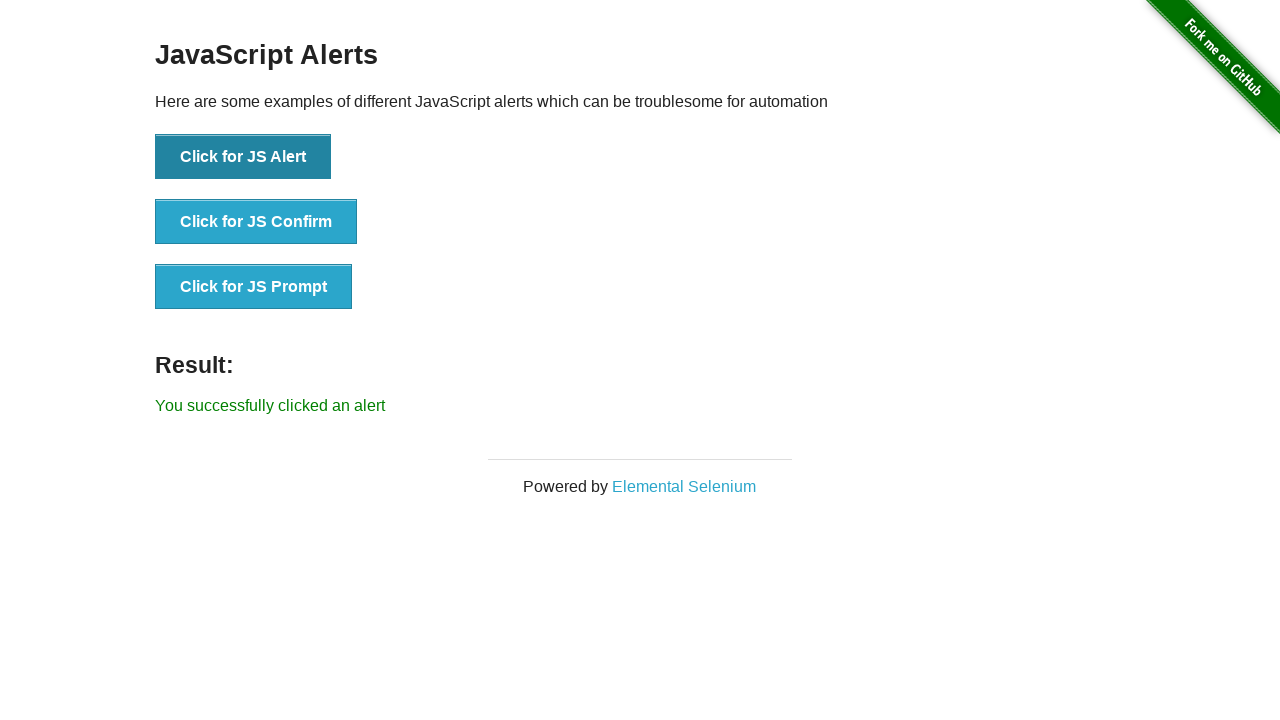

Clicked the button again to trigger alert with handler active at (243, 157) on ul > li:nth-child(1) > button
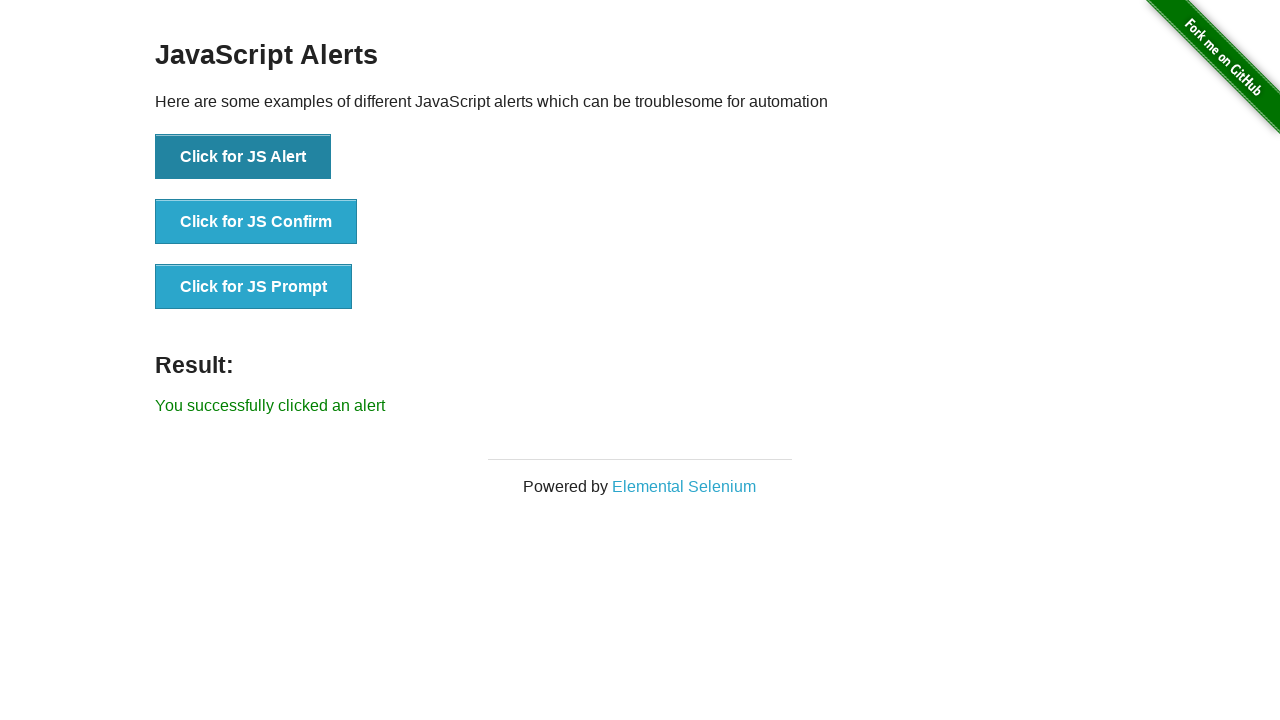

Result message element loaded on page
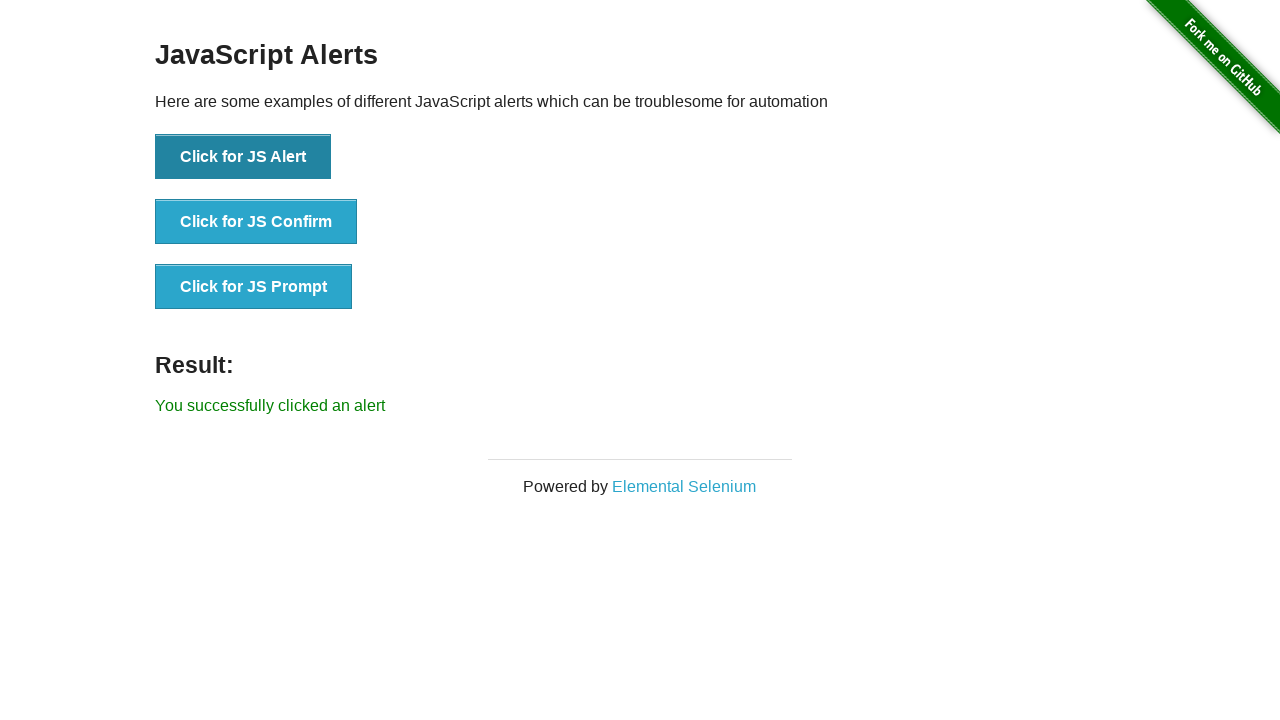

Retrieved result text content from page
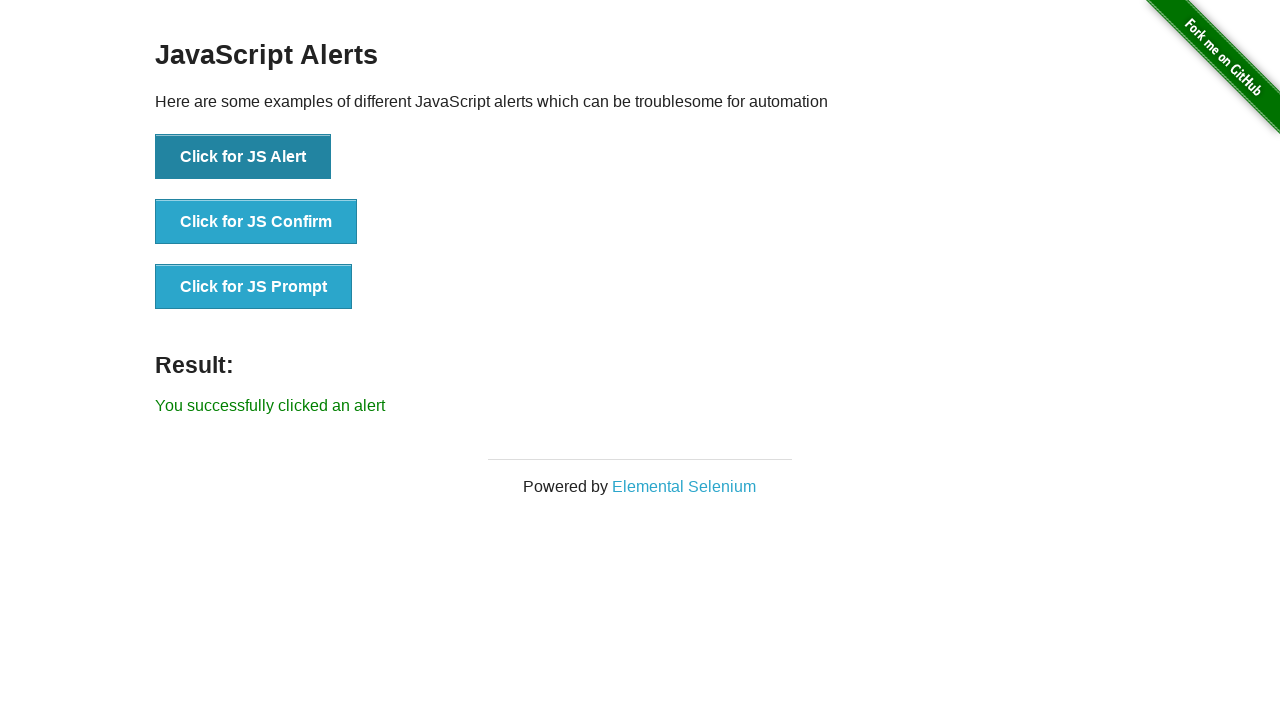

Verified result message displays 'You successfully clicked an alert'
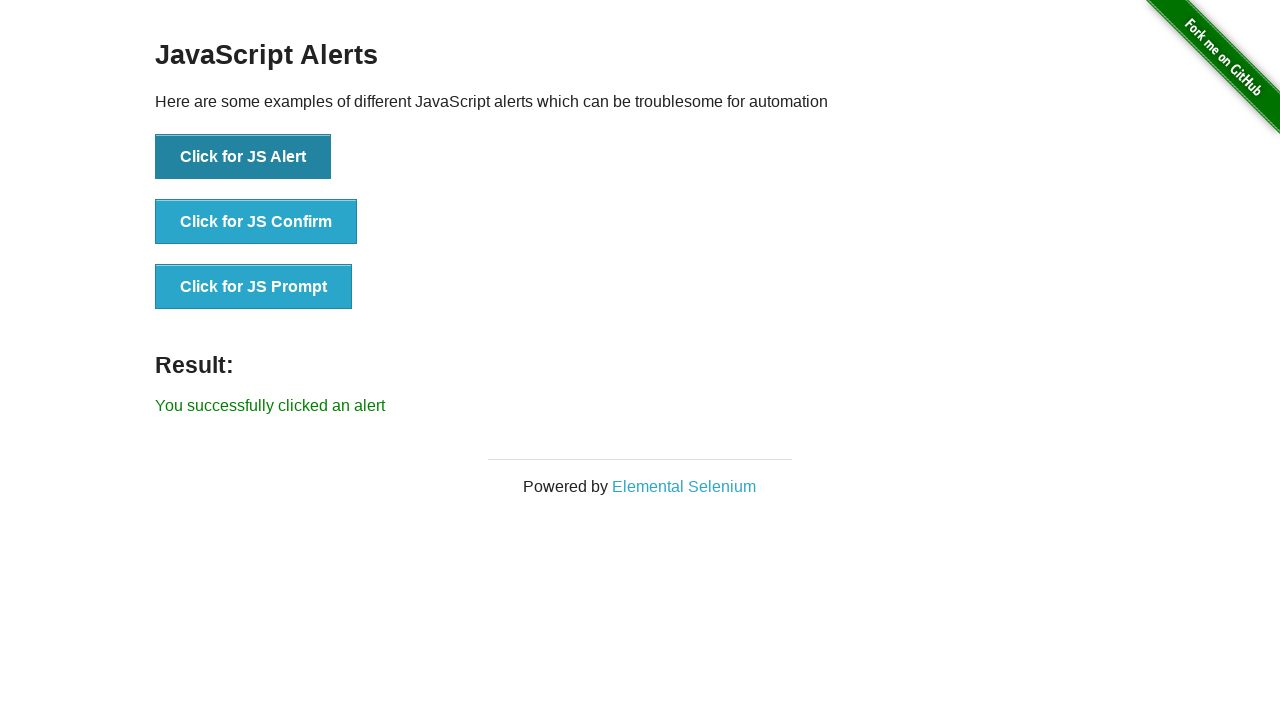

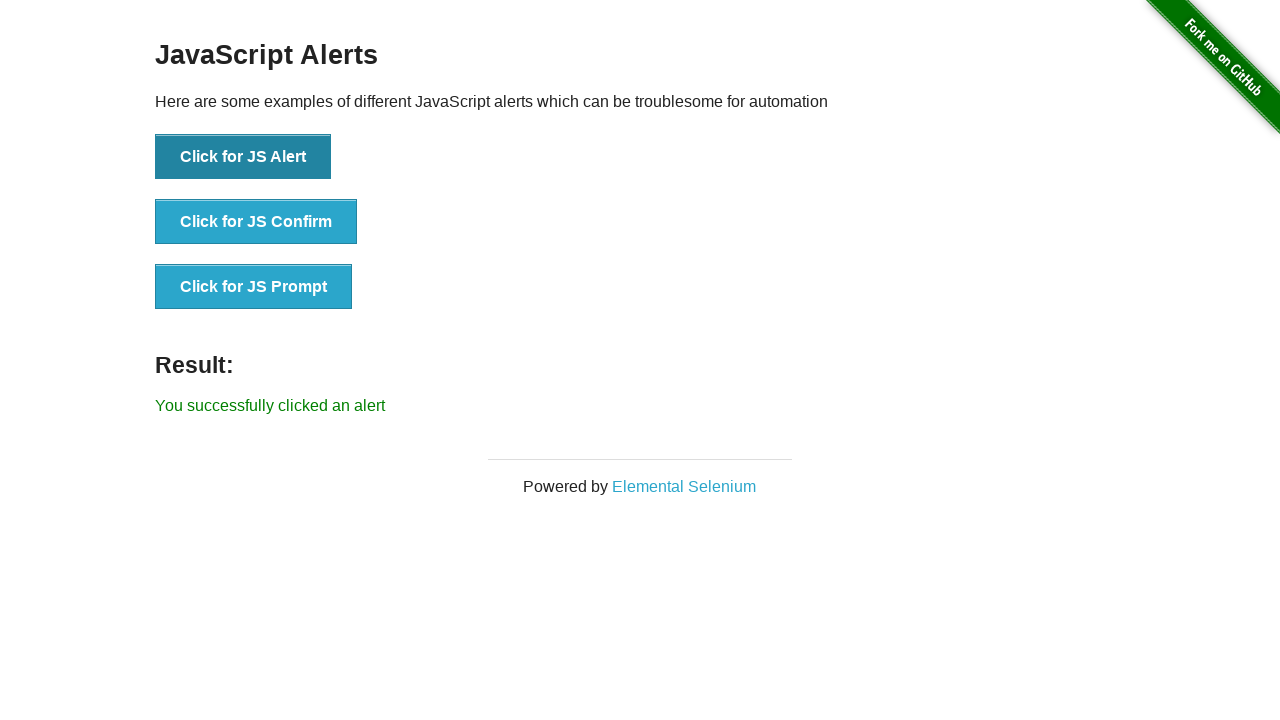